Books a train ticket by selecting specific train number, filling passenger details and date information on Taiwan Railway website

Starting URL: https://www.railway.gov.tw/tra-tip-web/tip/tip001/tip123/query

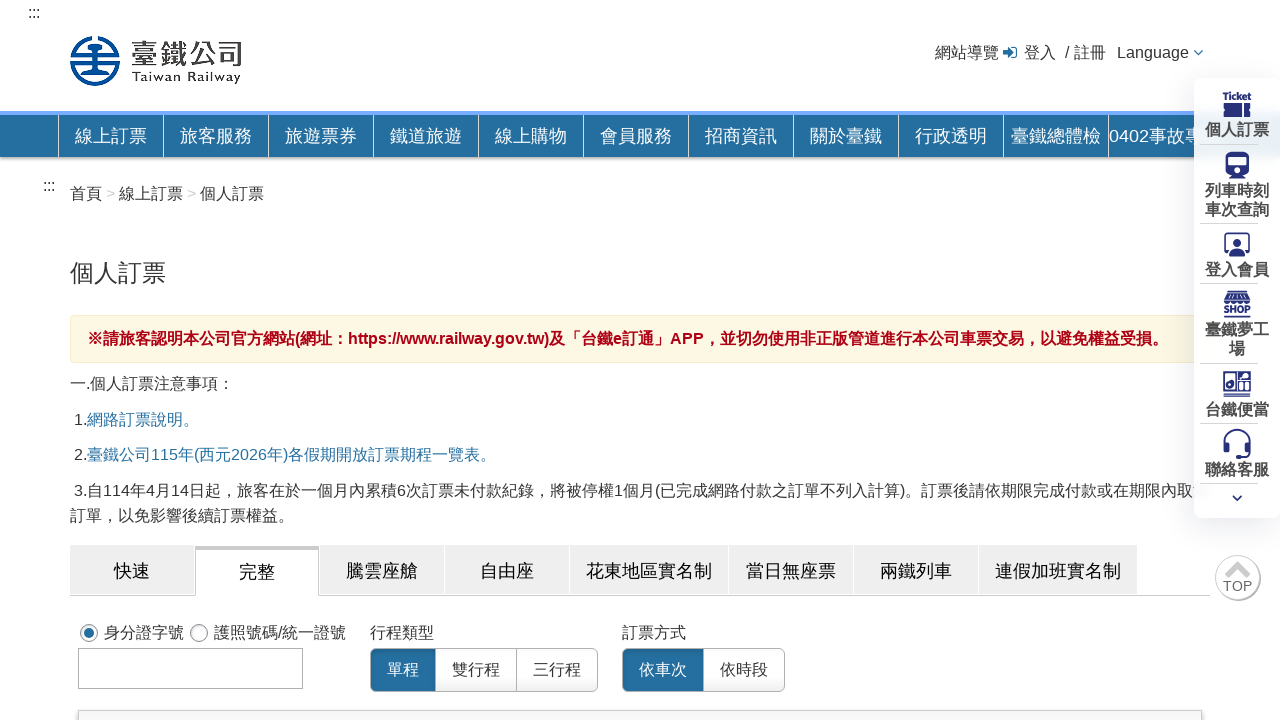

Filled personal ID field with A123456789 on #pid
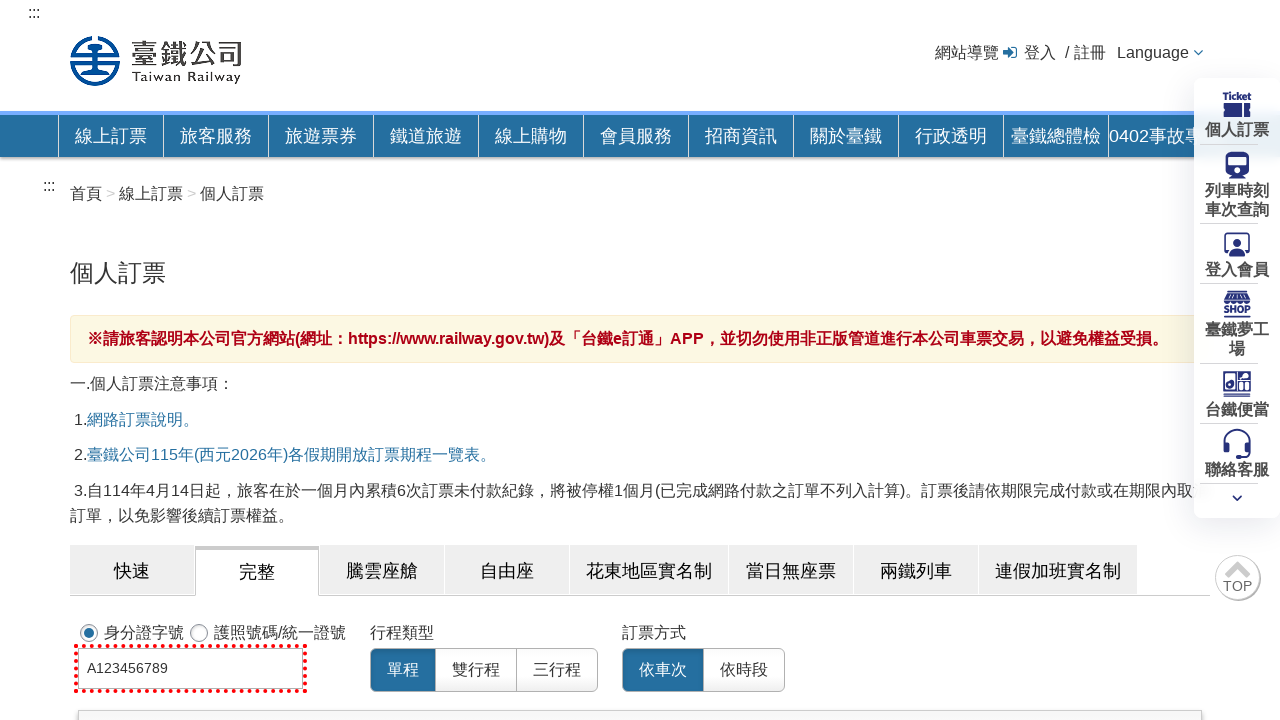

Filled start station with 台北 on #startStation1
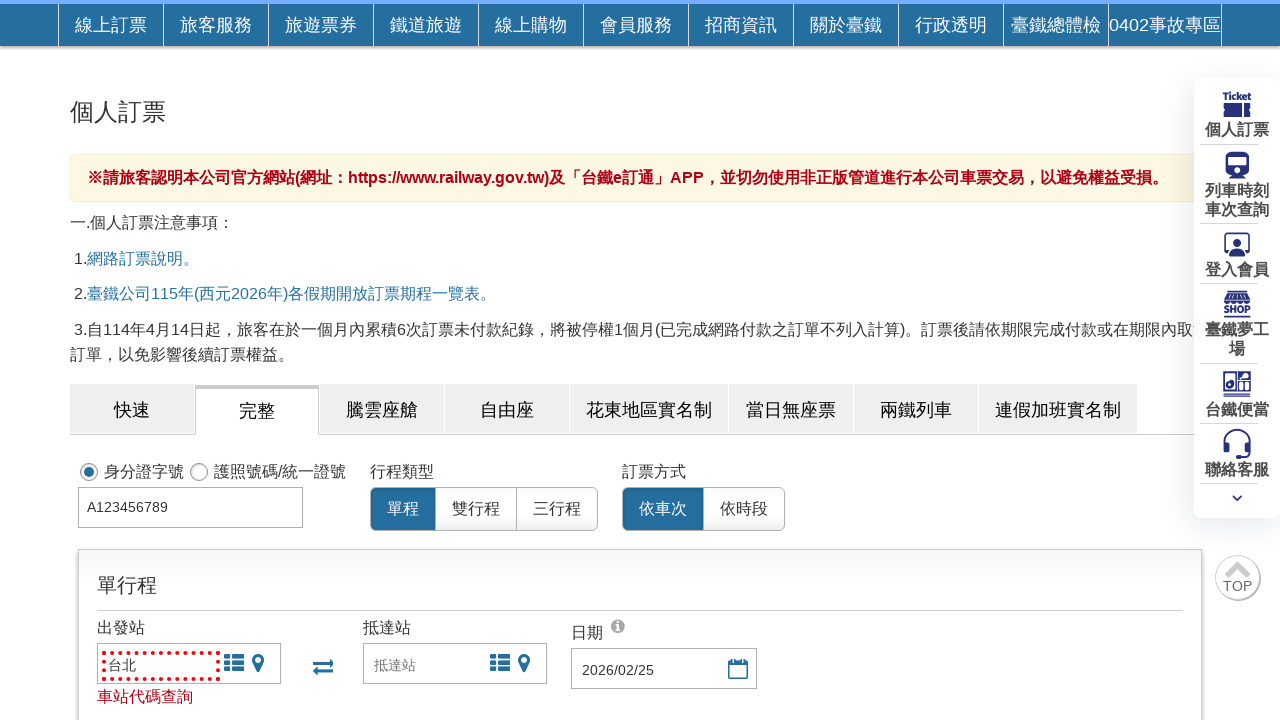

Filled end station with 台中 on #endStation1
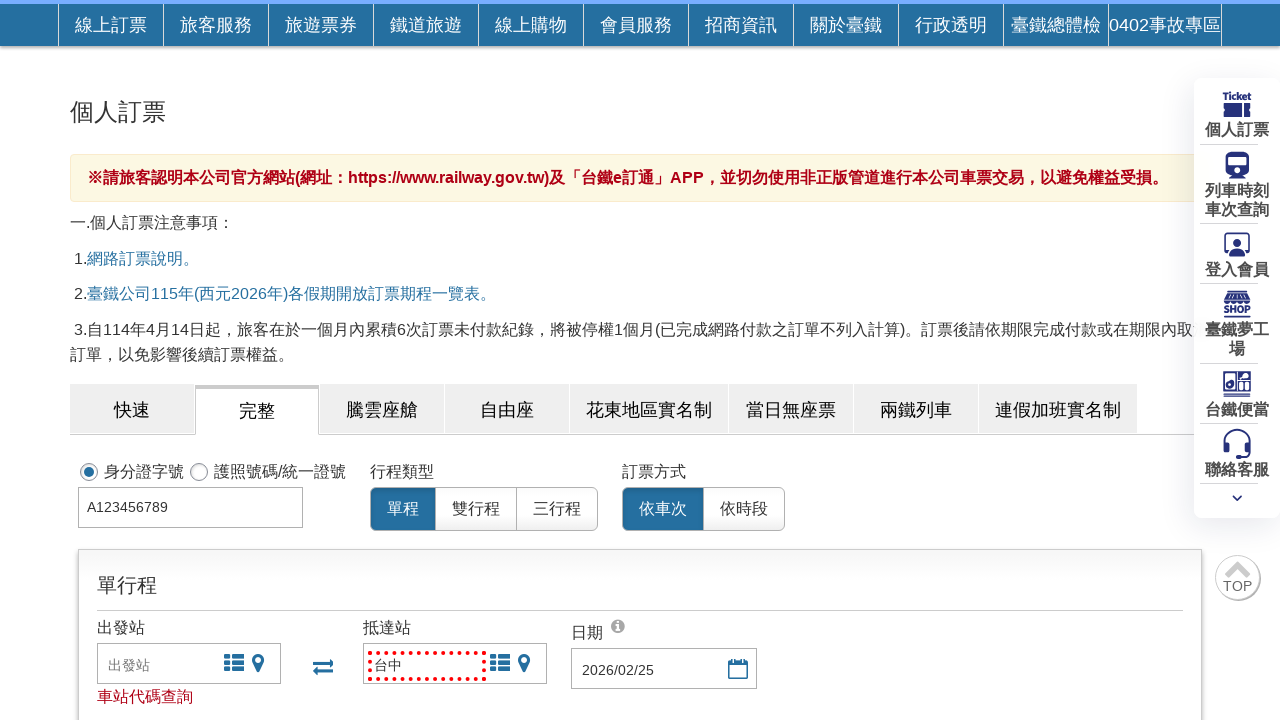

Filled travel date with 2024/03/15 on #rideDate1
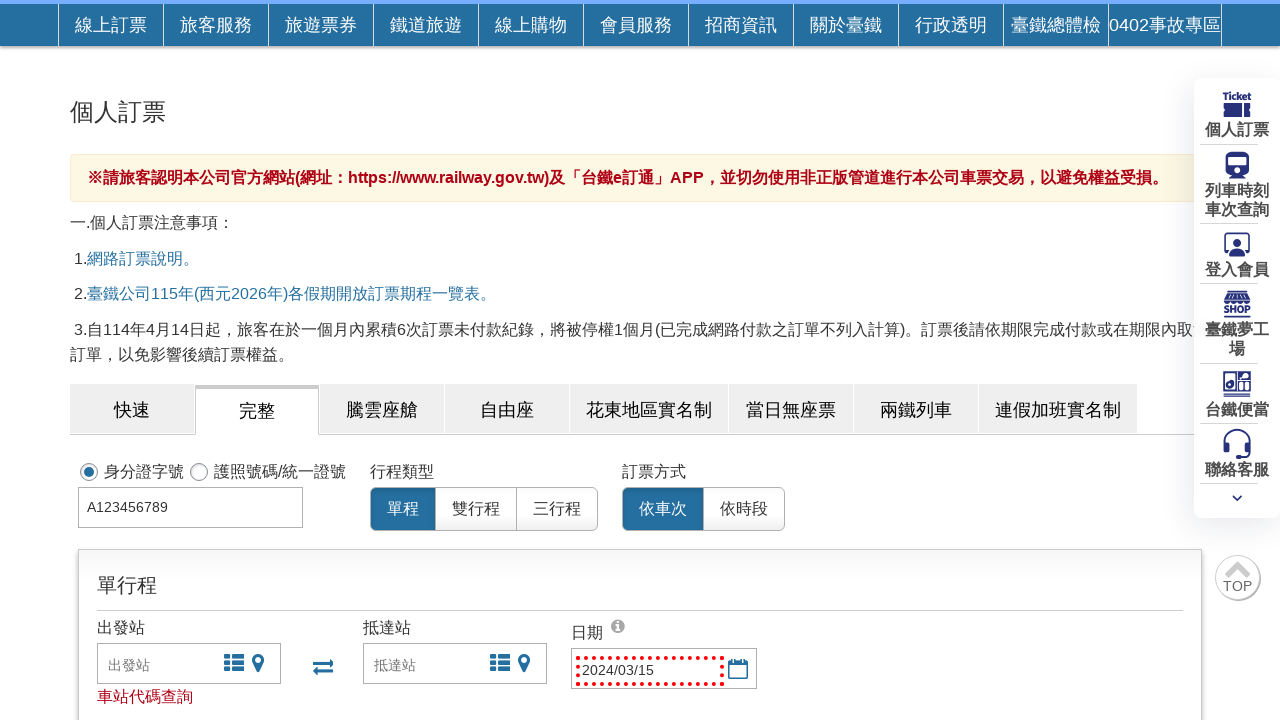

Filled passenger count with 2 on #normalQty1
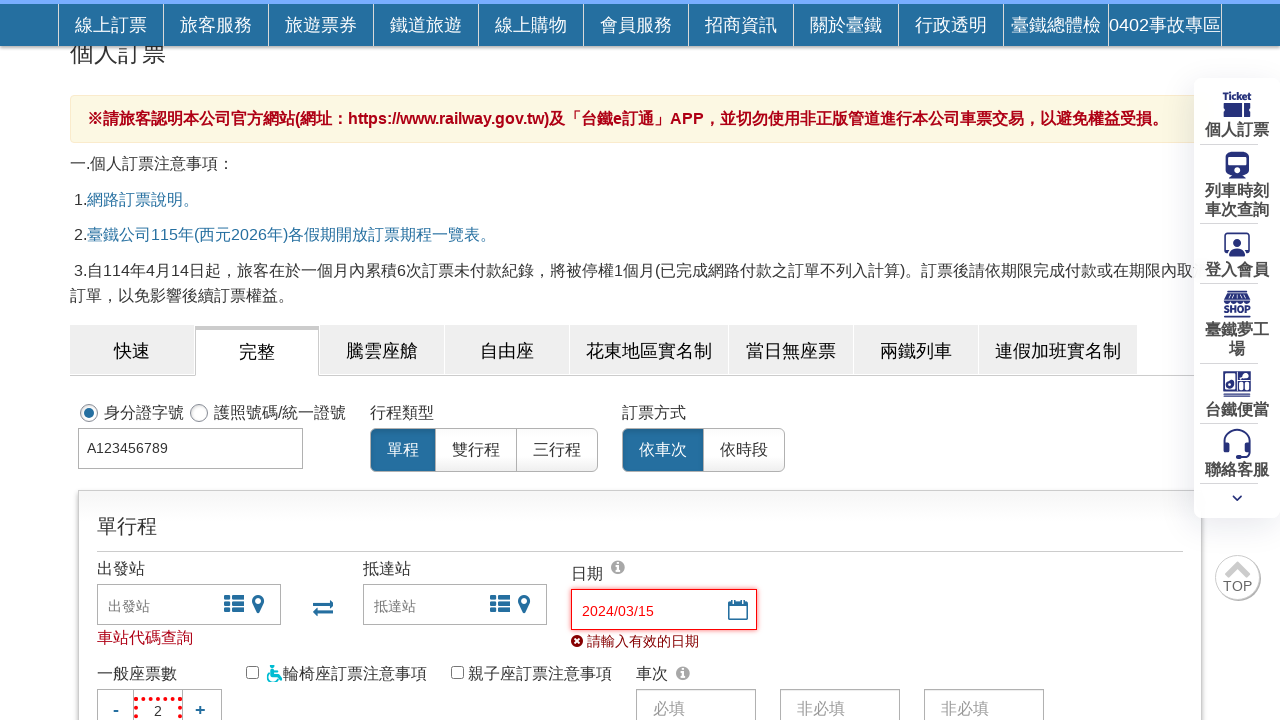

Filled train number with 273 on #trainNoList1
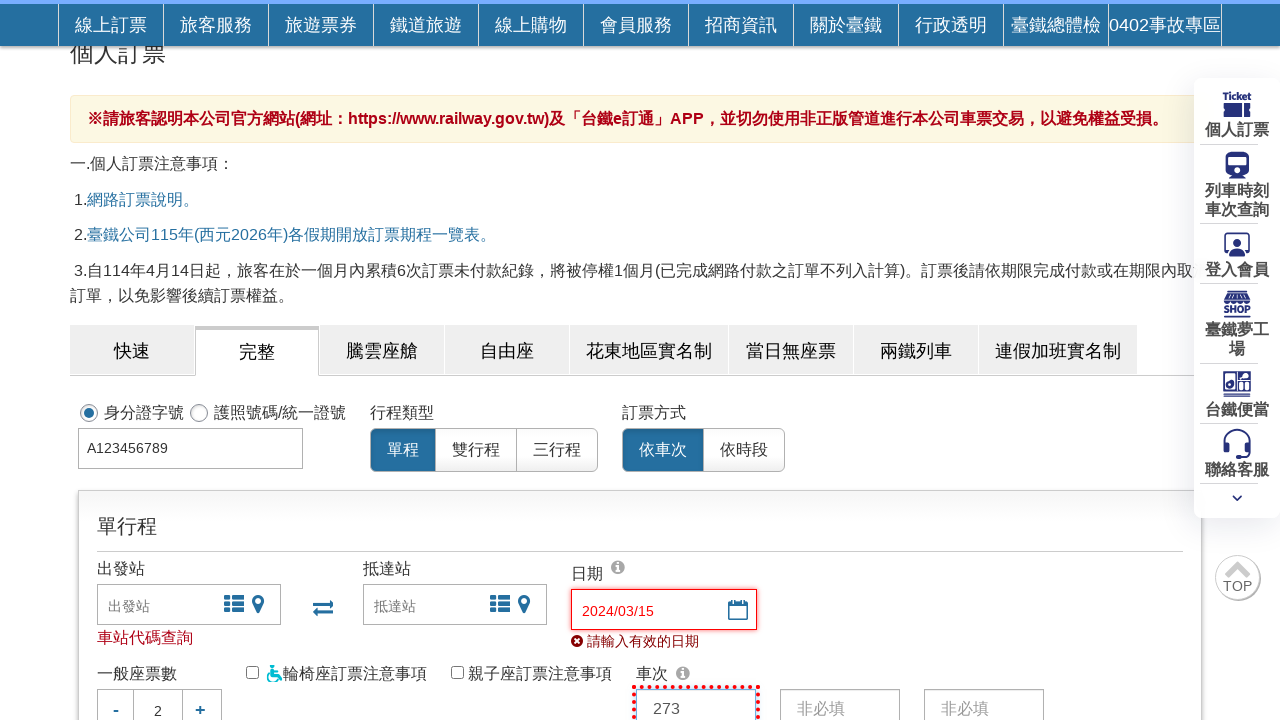

Clicked query button to submit booking form at (1102, 360) on xpath=//input[@value='查詢']
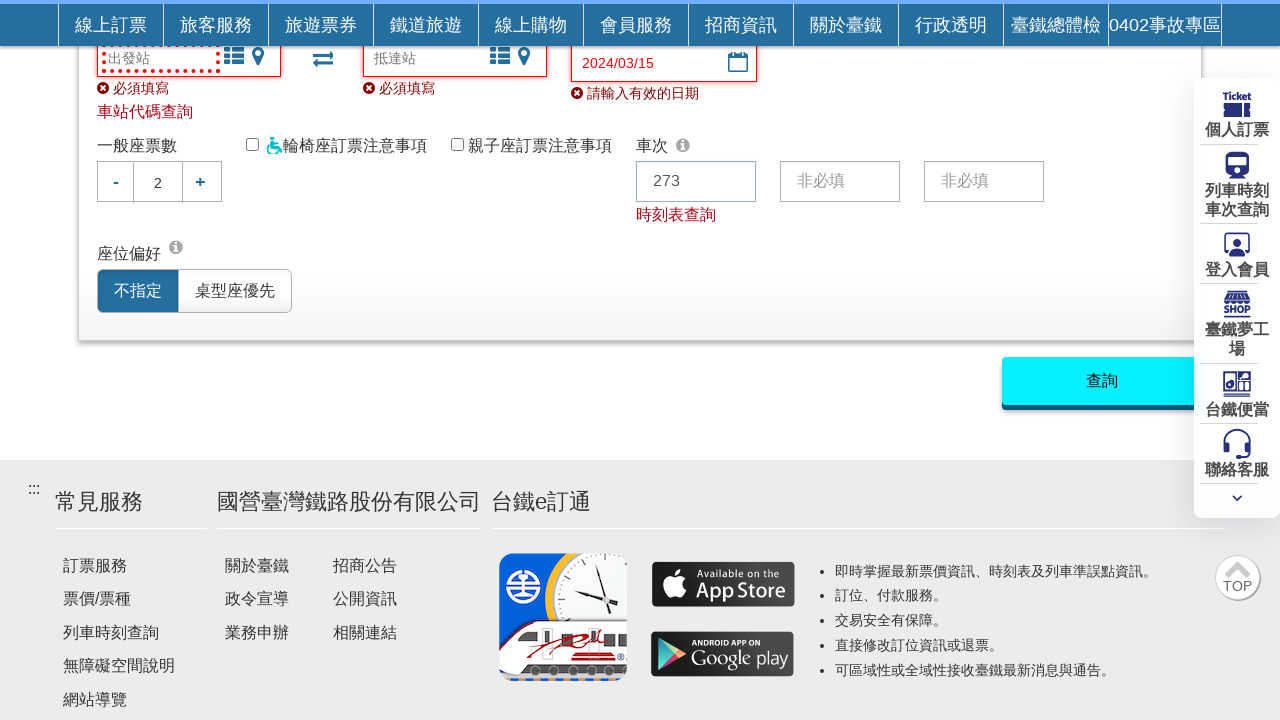

Waited for booking results page to load
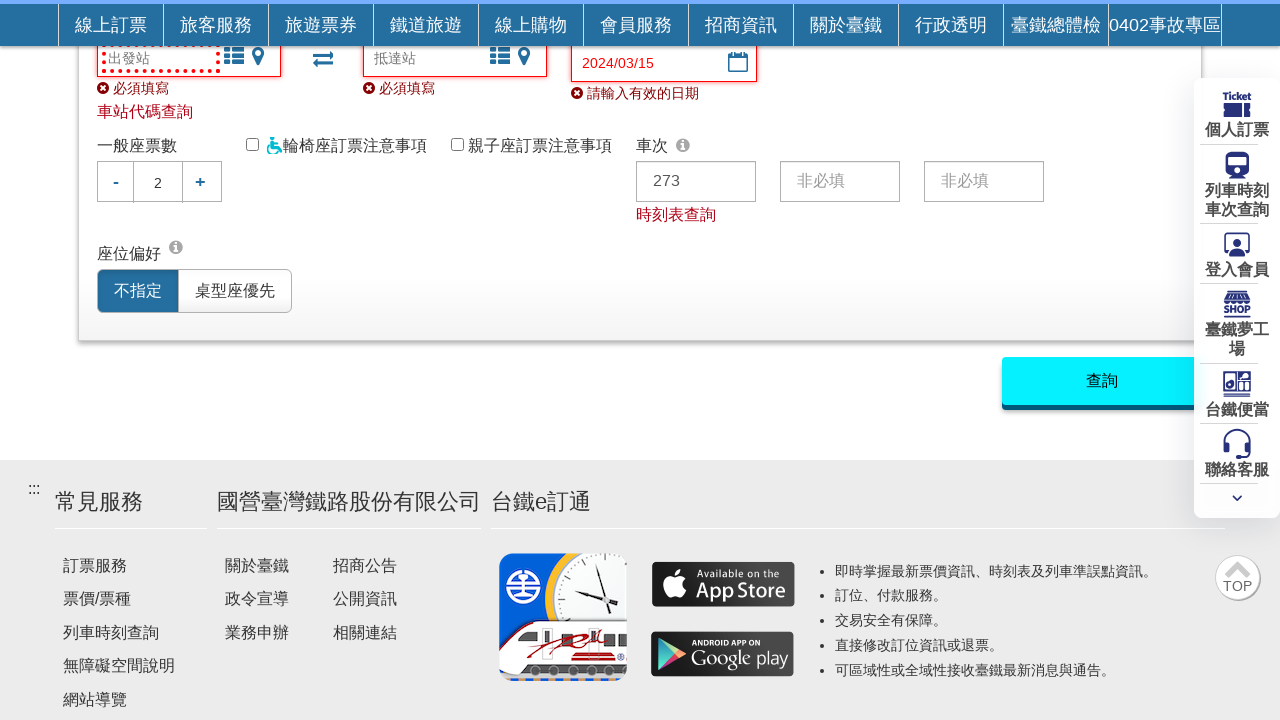

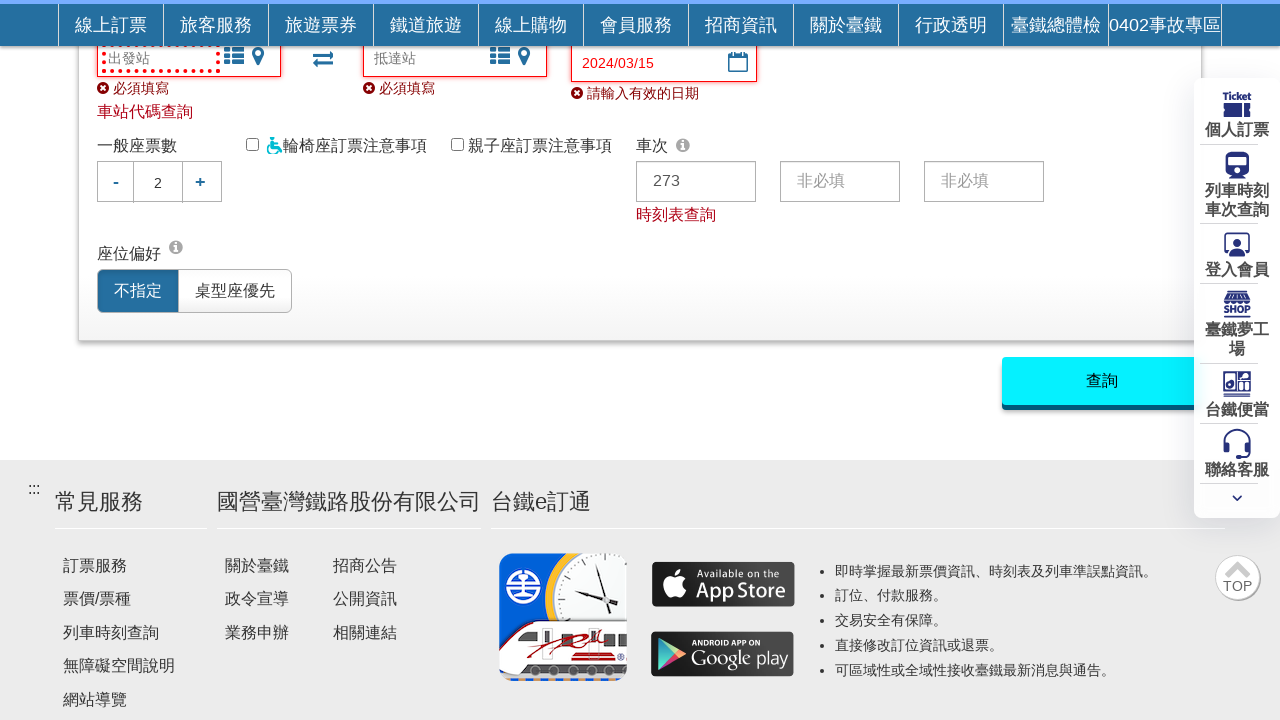